Navigates to a Hepsiburada product page for a Lenovo laptop and verifies that the product image is displayed correctly.

Starting URL: https://www.hepsiburada.com/lenovo-ideapad-slim-3-15iah8-intel-core-i5-12450h-8gb-512gb-ssd-freedos-15-6-fhd-tasinabilir-bilgisayar-83er000wtr-pm-HBC000059XX67

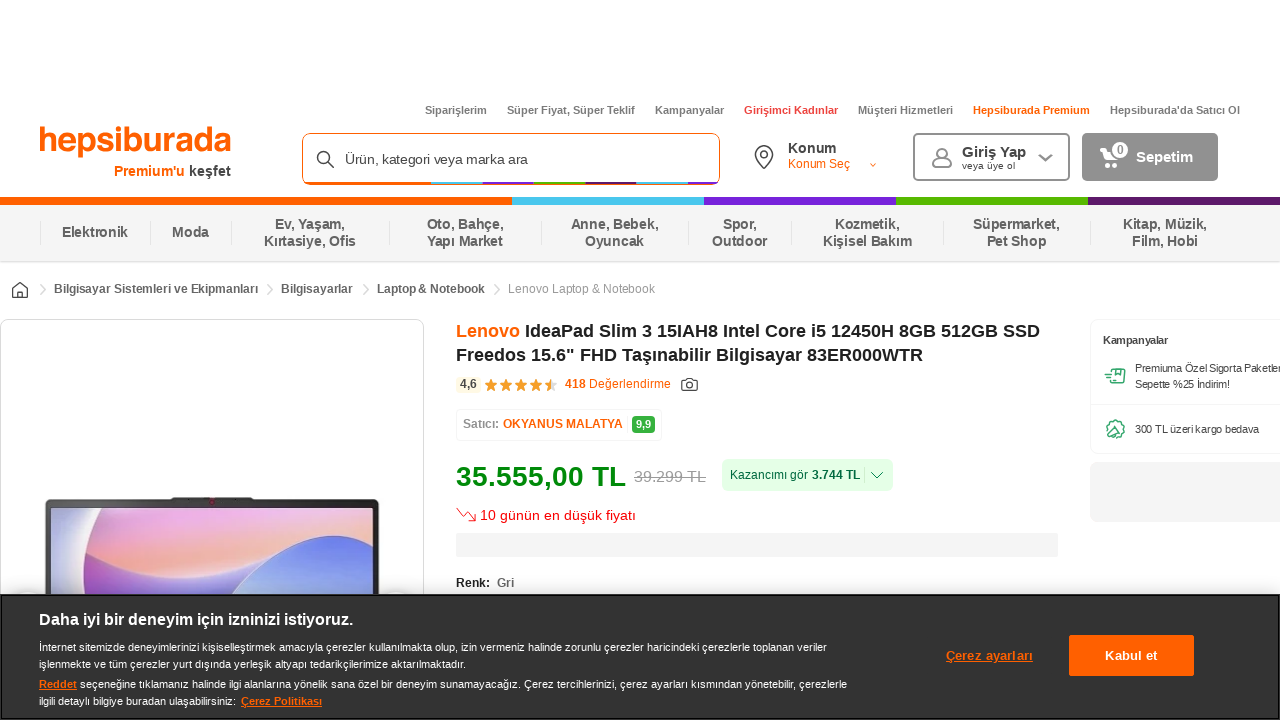

Waited for page to reach networkidle state
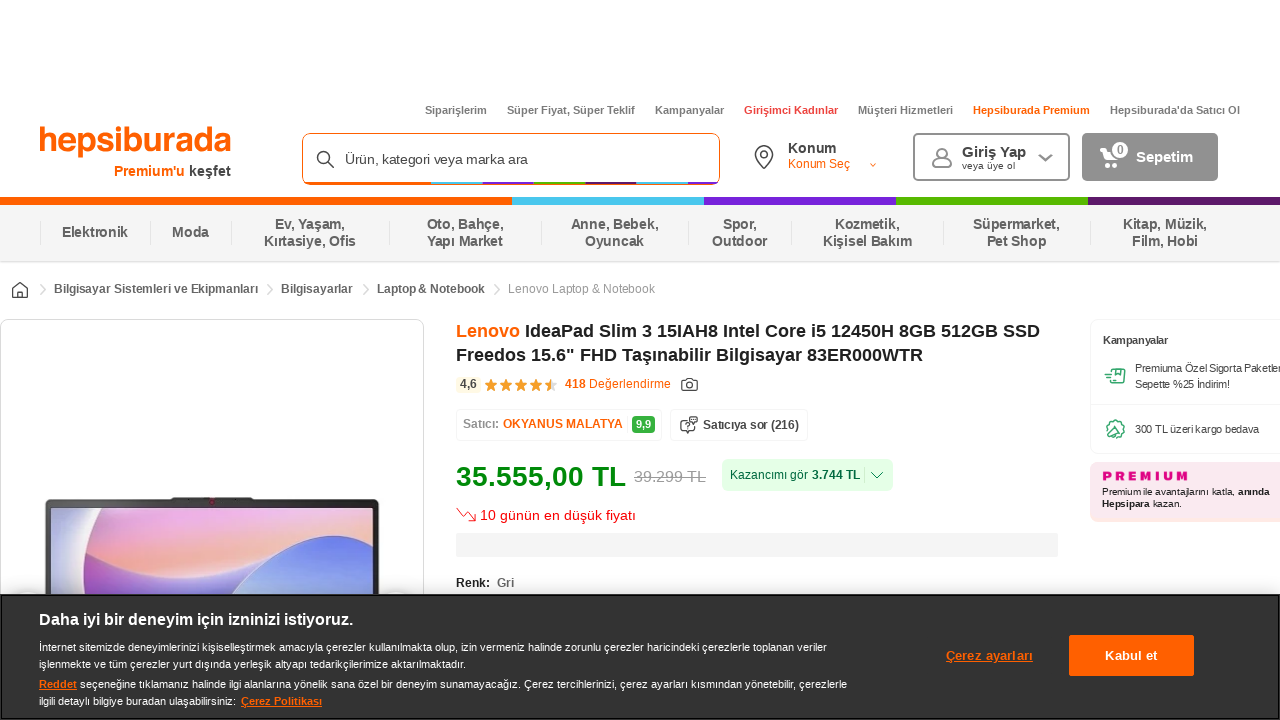

Product image selector found and visible
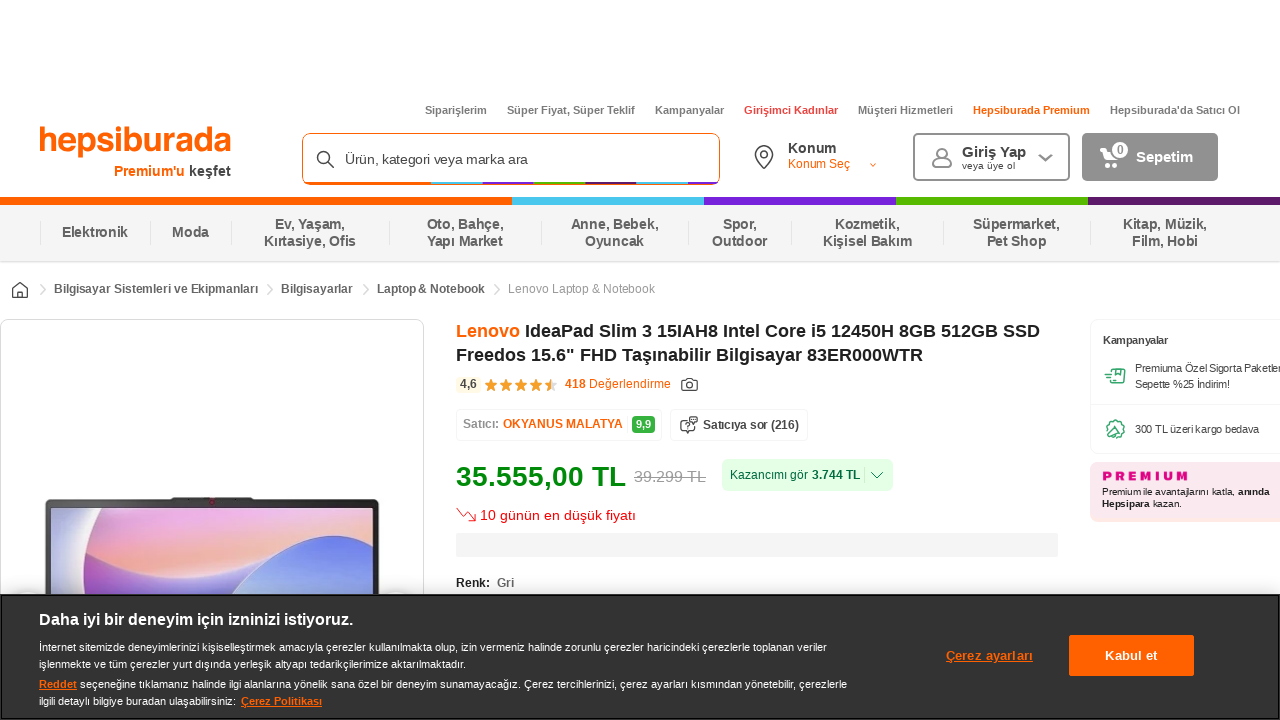

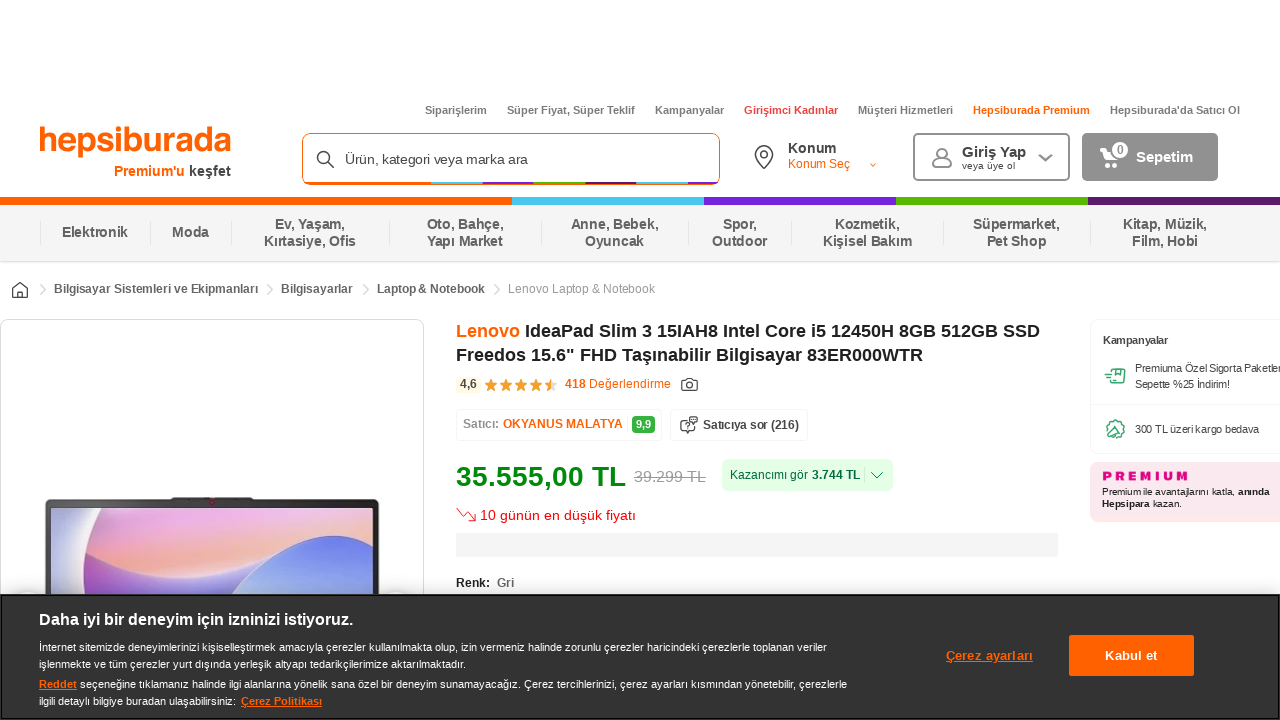